Tests that edits are cancelled when pressing Escape key

Starting URL: https://demo.playwright.dev/todomvc

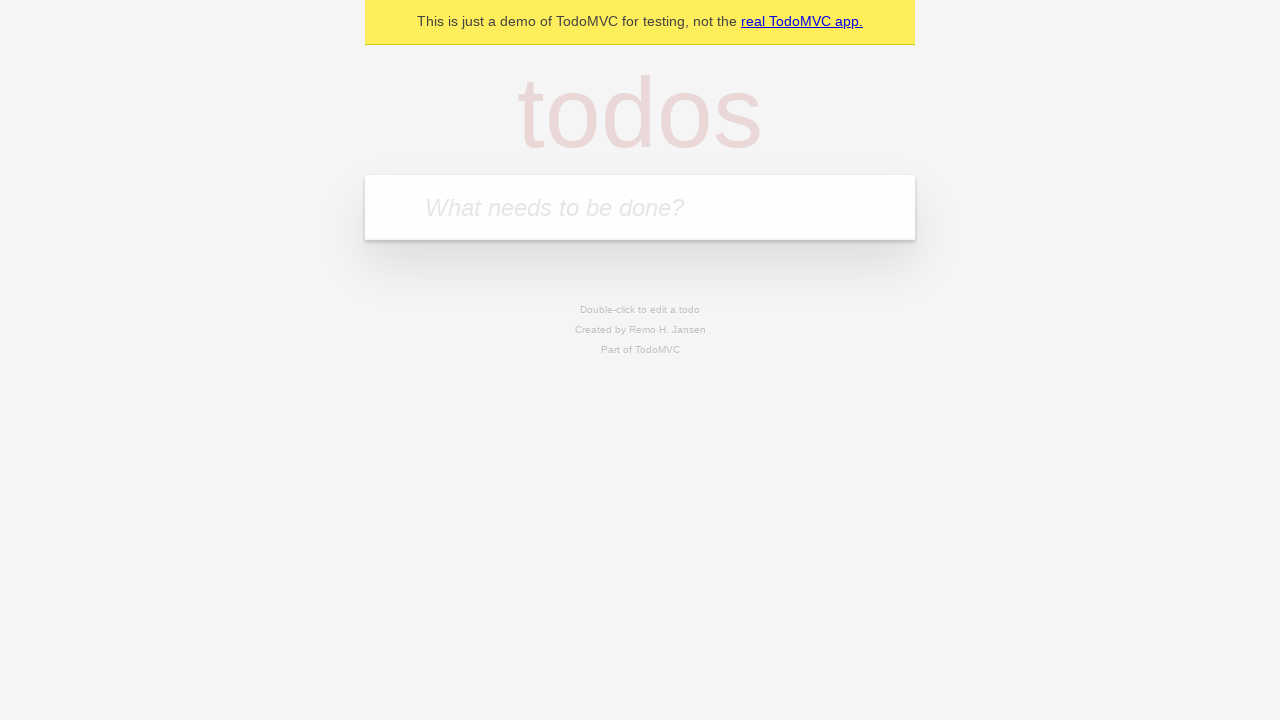

Filled new todo input with 'buy some cheese' on internal:attr=[placeholder="What needs to be done?"i]
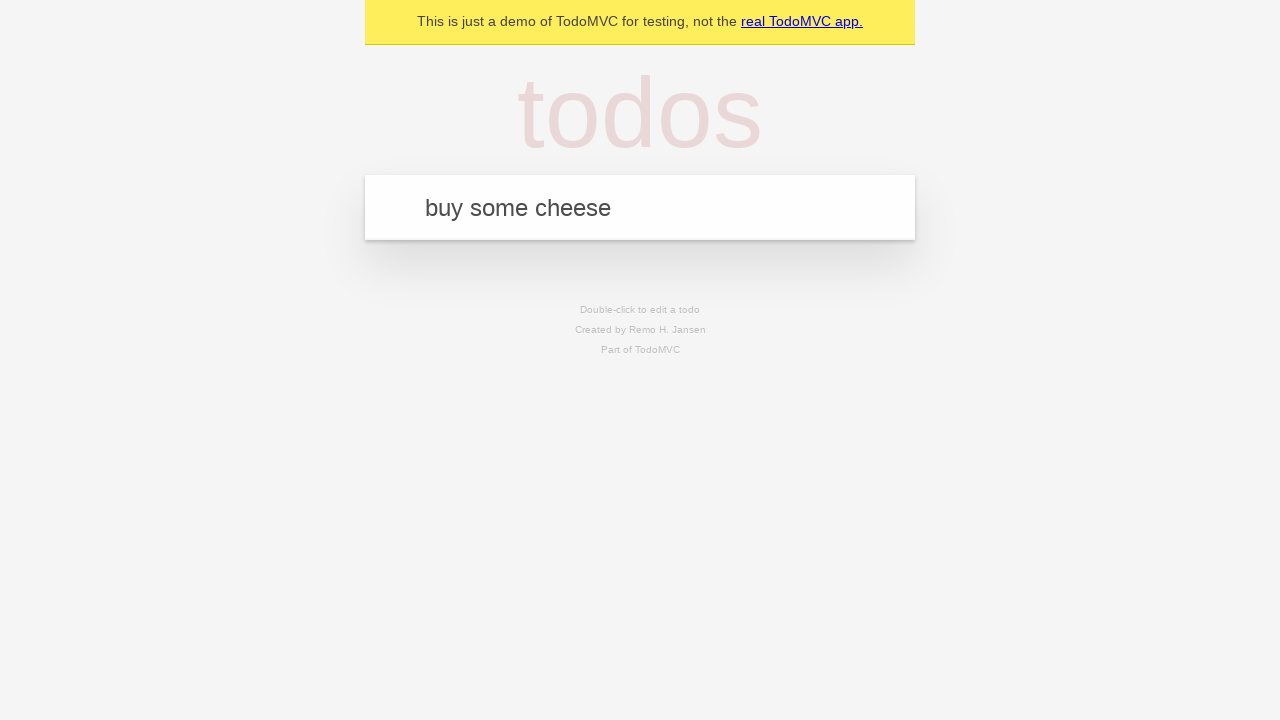

Pressed Enter to create first todo on internal:attr=[placeholder="What needs to be done?"i]
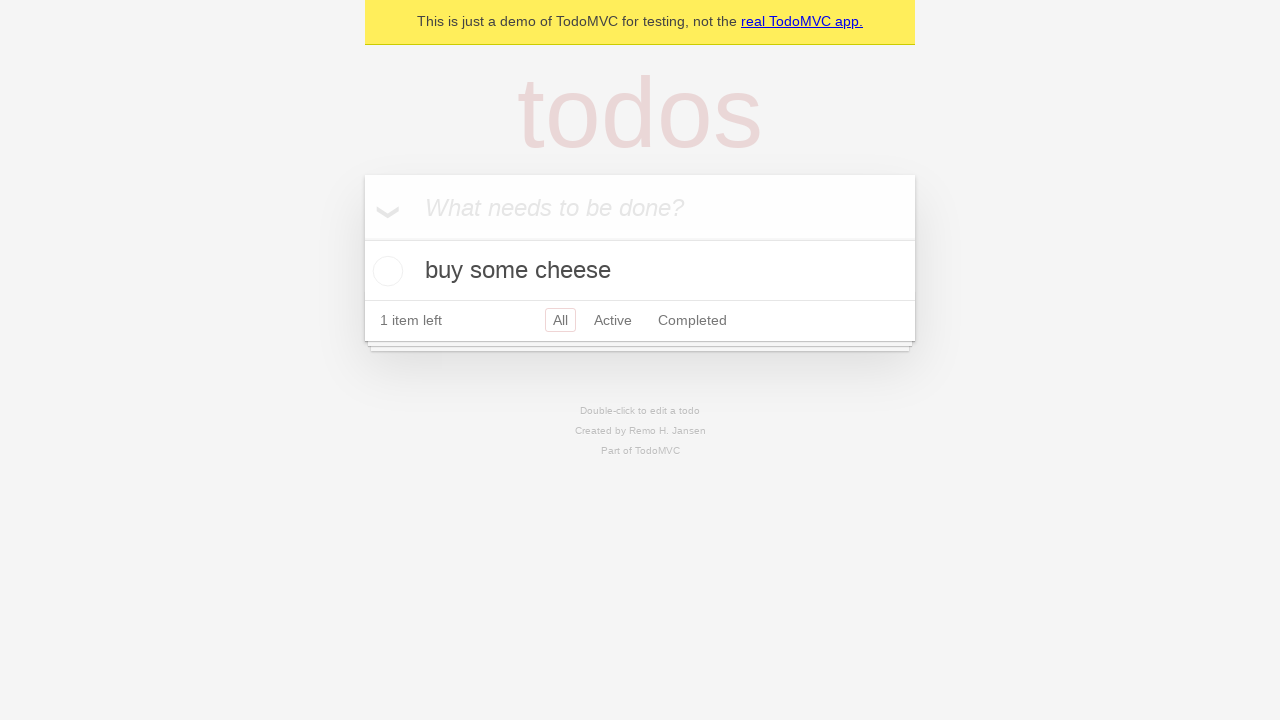

Filled new todo input with 'feed the cat' on internal:attr=[placeholder="What needs to be done?"i]
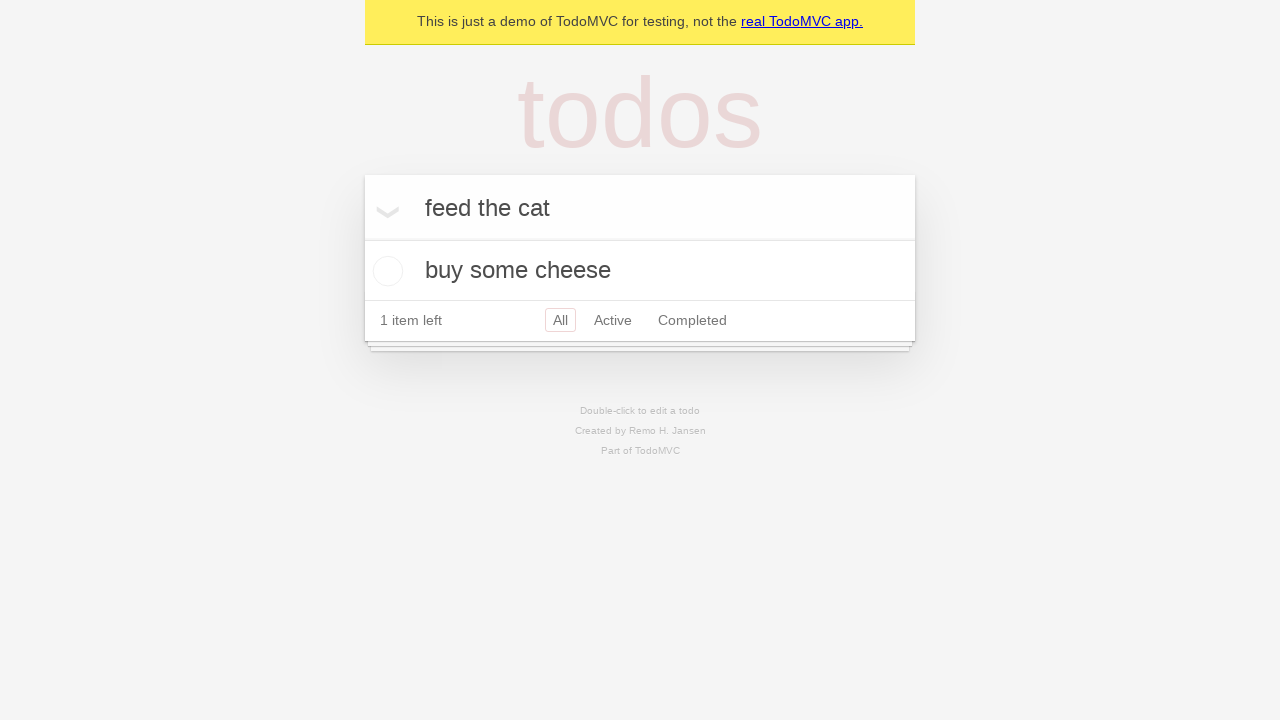

Pressed Enter to create second todo on internal:attr=[placeholder="What needs to be done?"i]
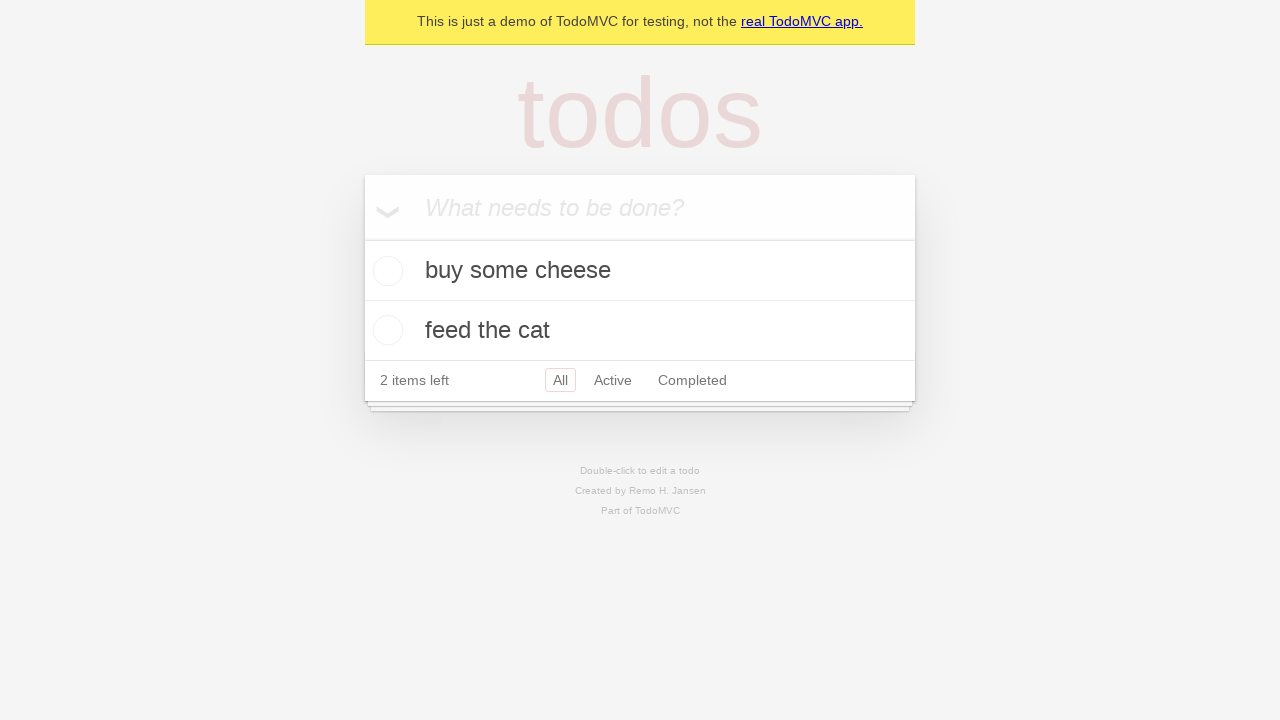

Filled new todo input with 'book a doctors appointment' on internal:attr=[placeholder="What needs to be done?"i]
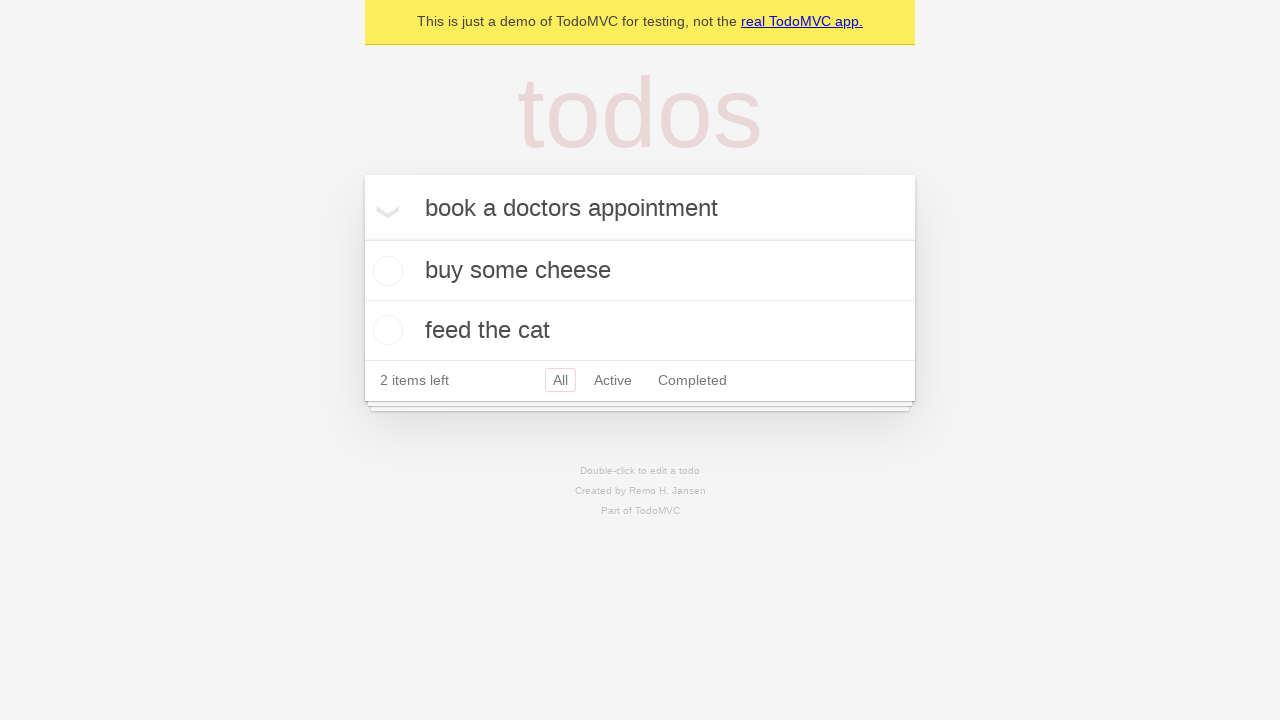

Pressed Enter to create third todo on internal:attr=[placeholder="What needs to be done?"i]
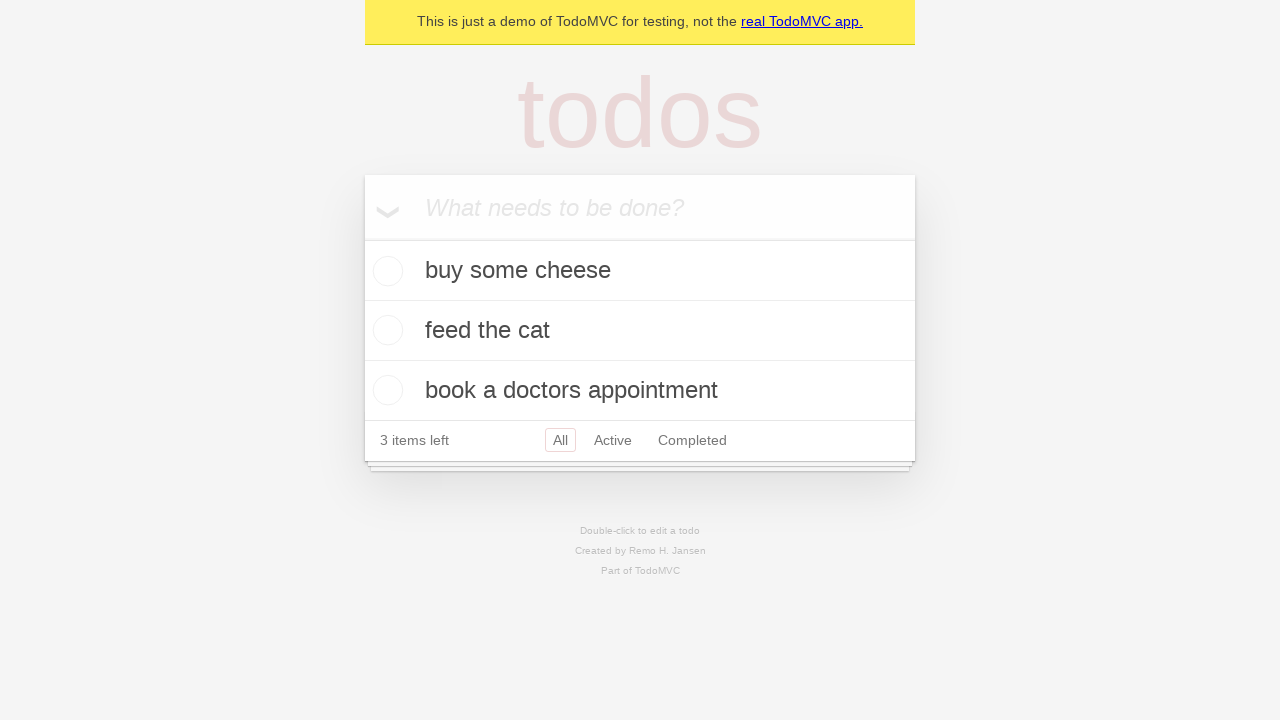

Waited for third todo item to be added to the DOM
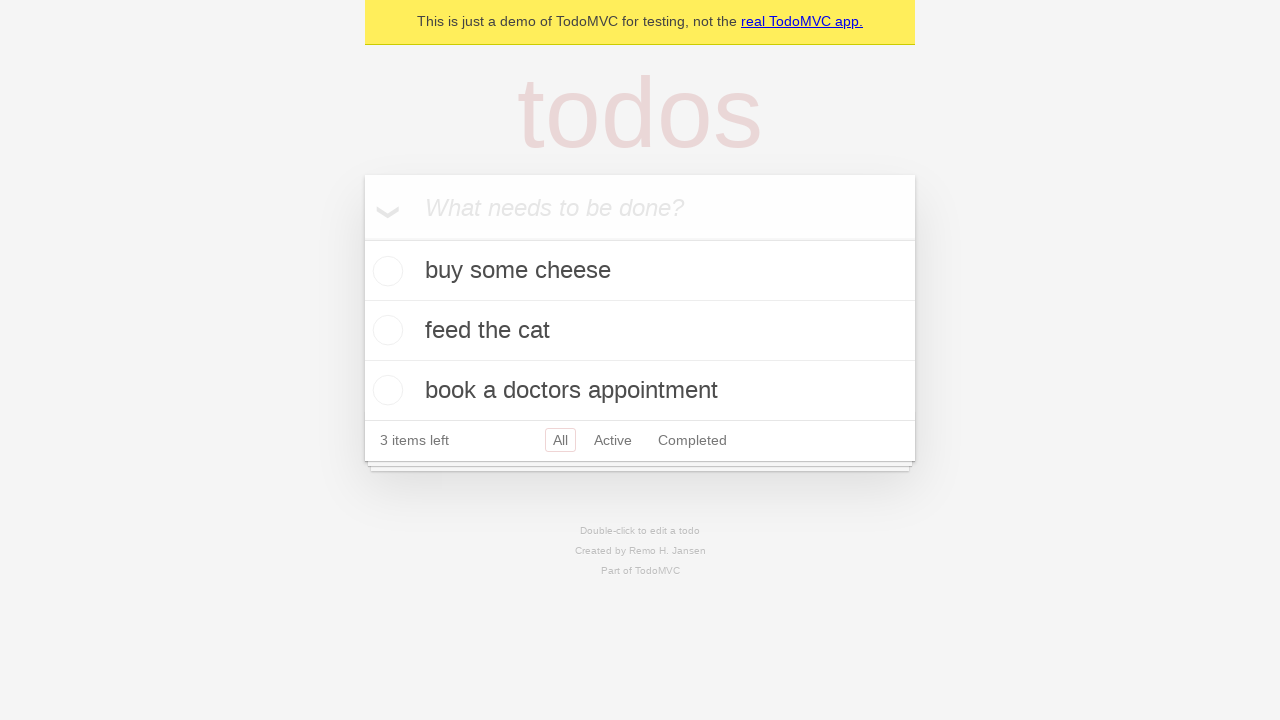

Double-clicked second todo item to enter edit mode at (640, 331) on internal:testid=[data-testid="todo-item"s] >> nth=1
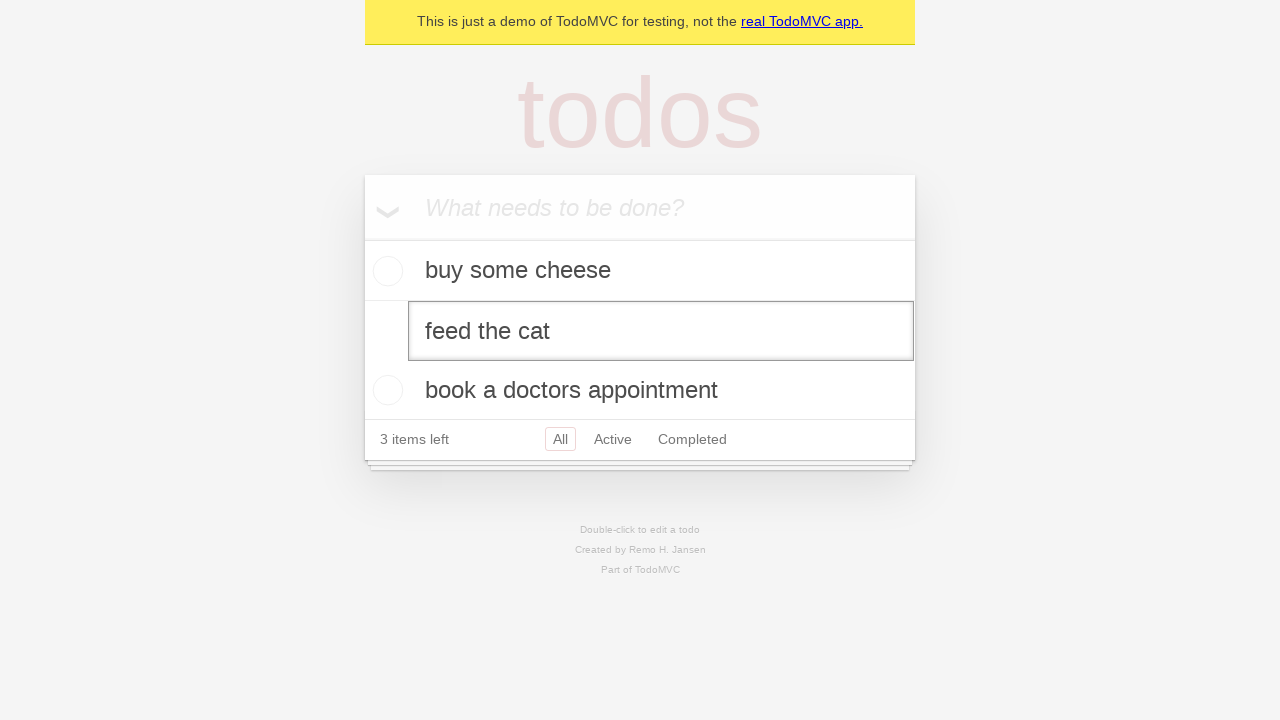

Filled edit textbox with 'buy some sausages' on internal:testid=[data-testid="todo-item"s] >> nth=1 >> internal:role=textbox[nam
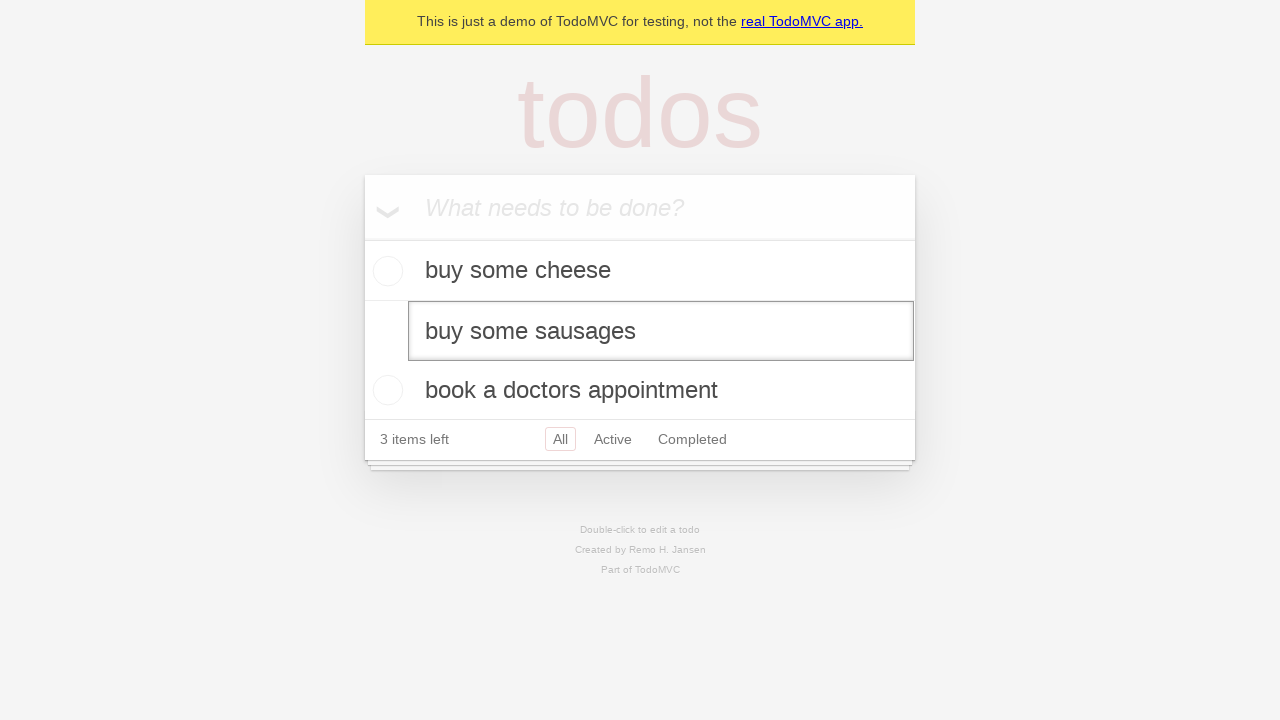

Pressed Escape key to cancel edit and verify original text is restored on internal:testid=[data-testid="todo-item"s] >> nth=1 >> internal:role=textbox[nam
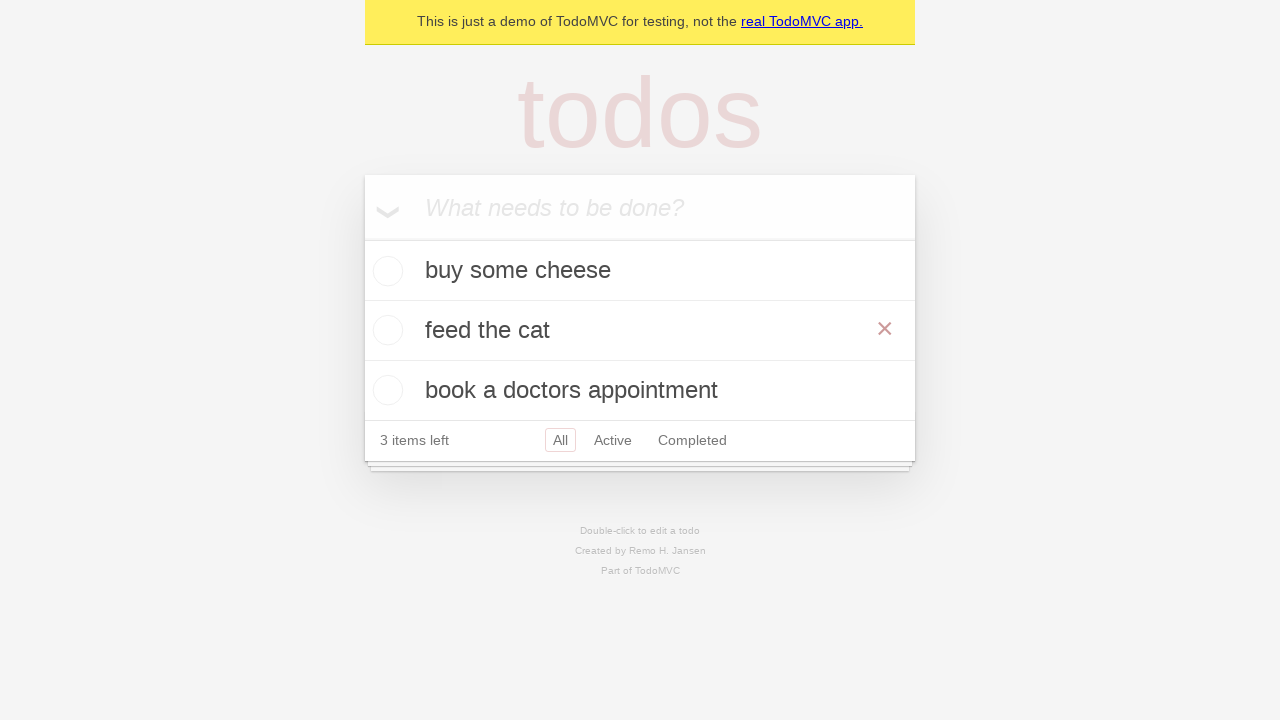

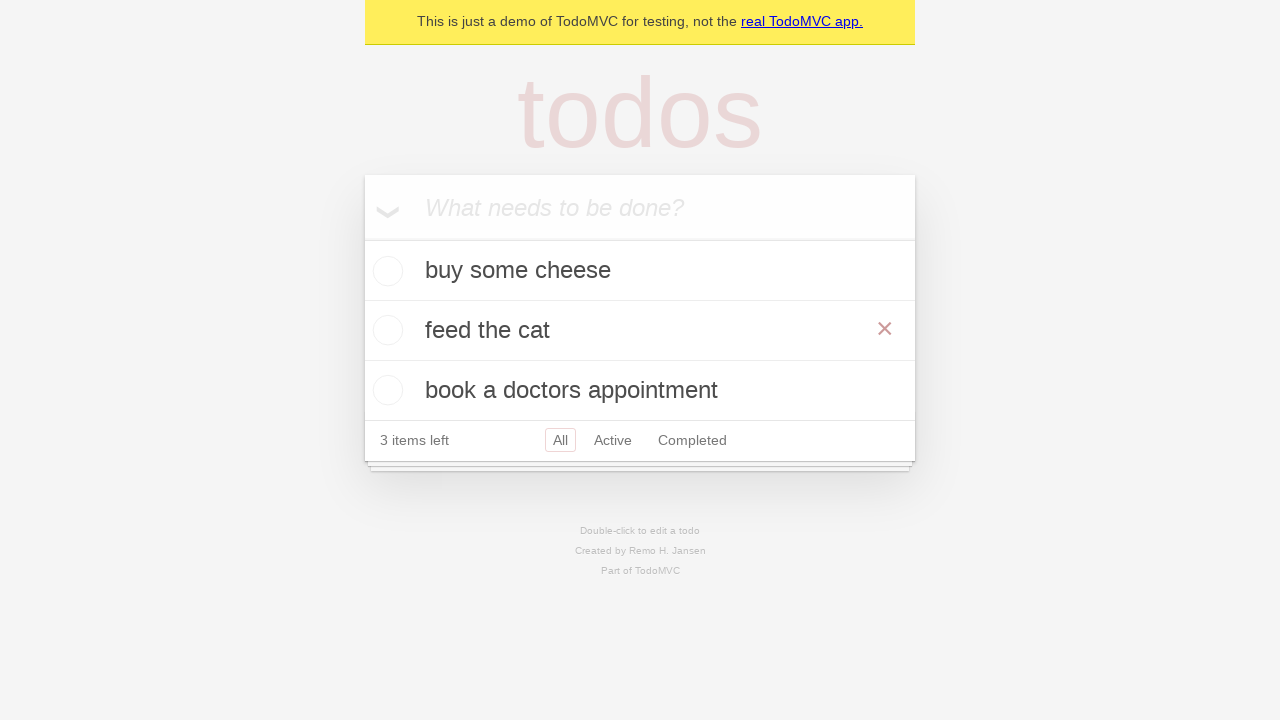